Tests navigation by clicking a dynamically calculated link text, then fills out a form with name, last name, city, and country fields before submitting

Starting URL: http://suninjuly.github.io/find_link_text

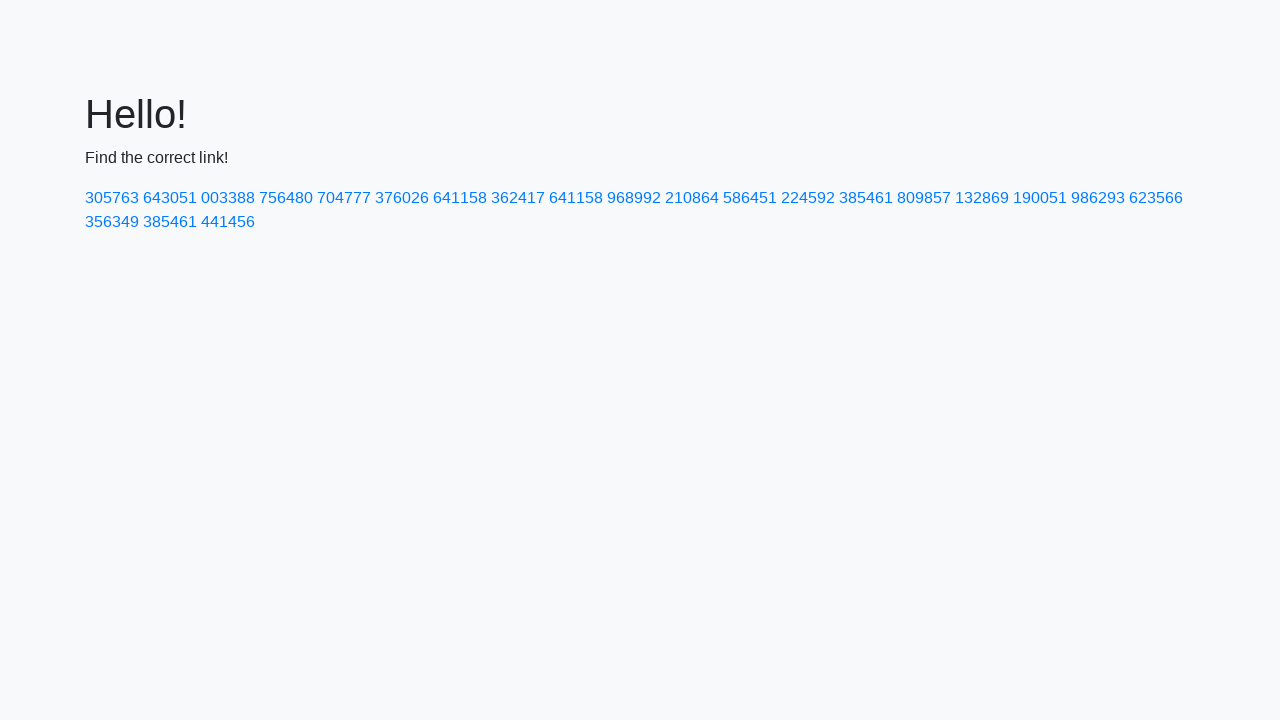

Clicked link with dynamically calculated text value 22199 at (808, 198) on text=224592
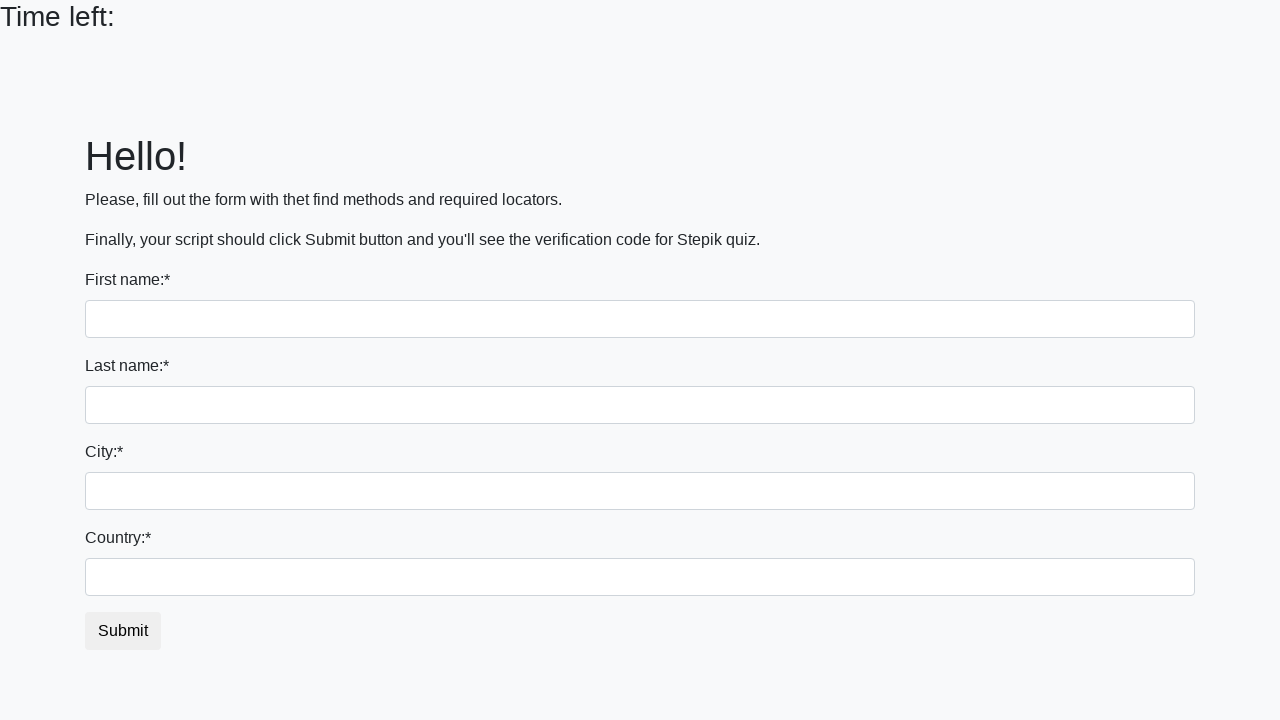

Filled first name field with 'Ivan' on input
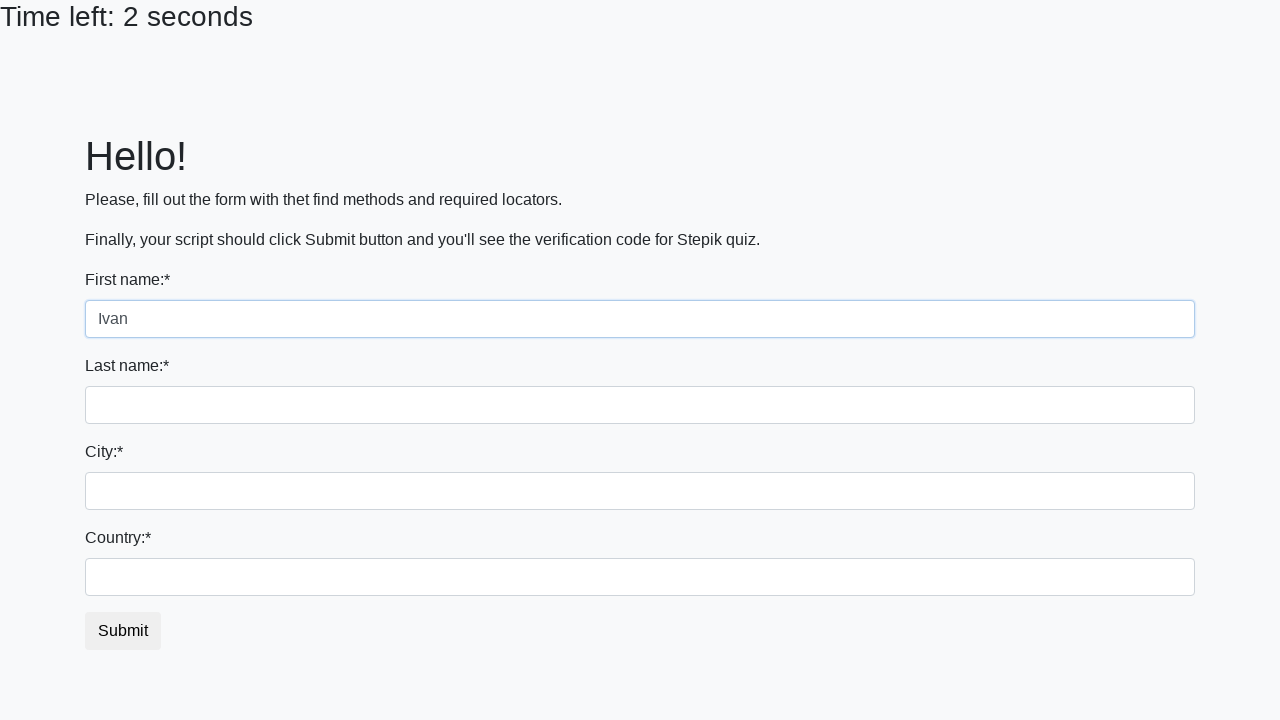

Filled last name field with 'Petrov' on input[name='last_name']
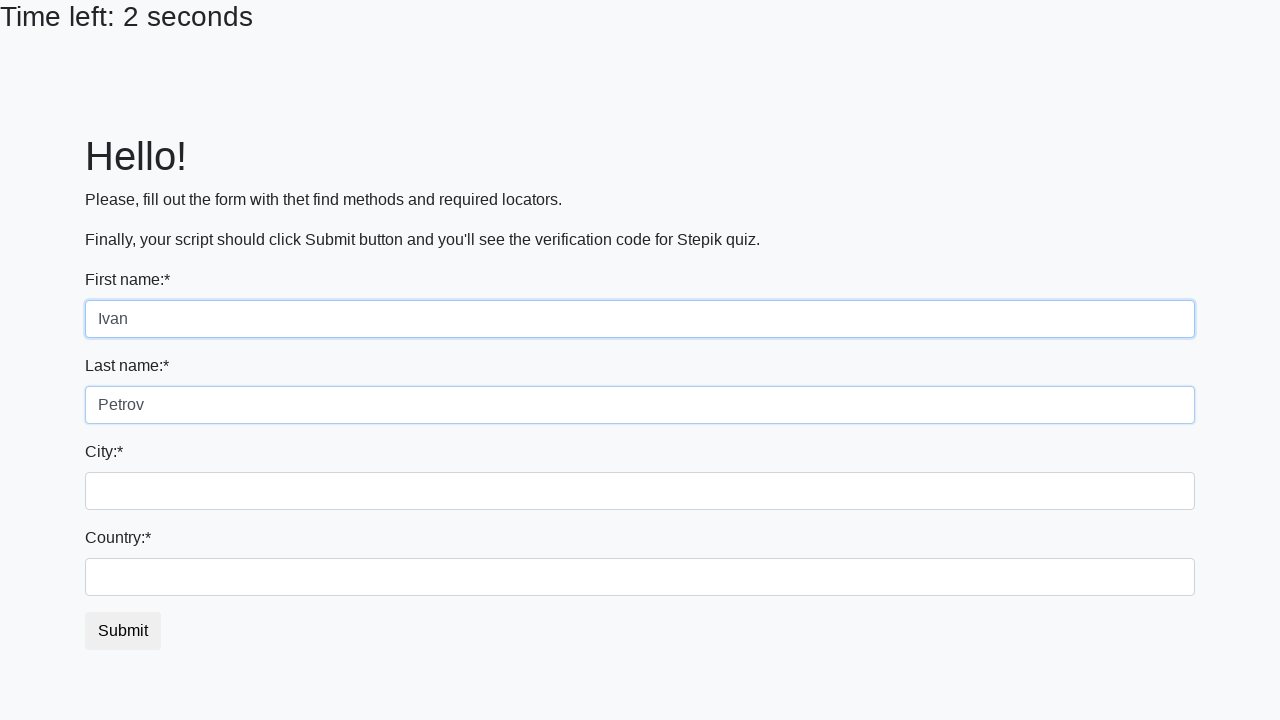

Filled city field with 'Smolensk' on .city
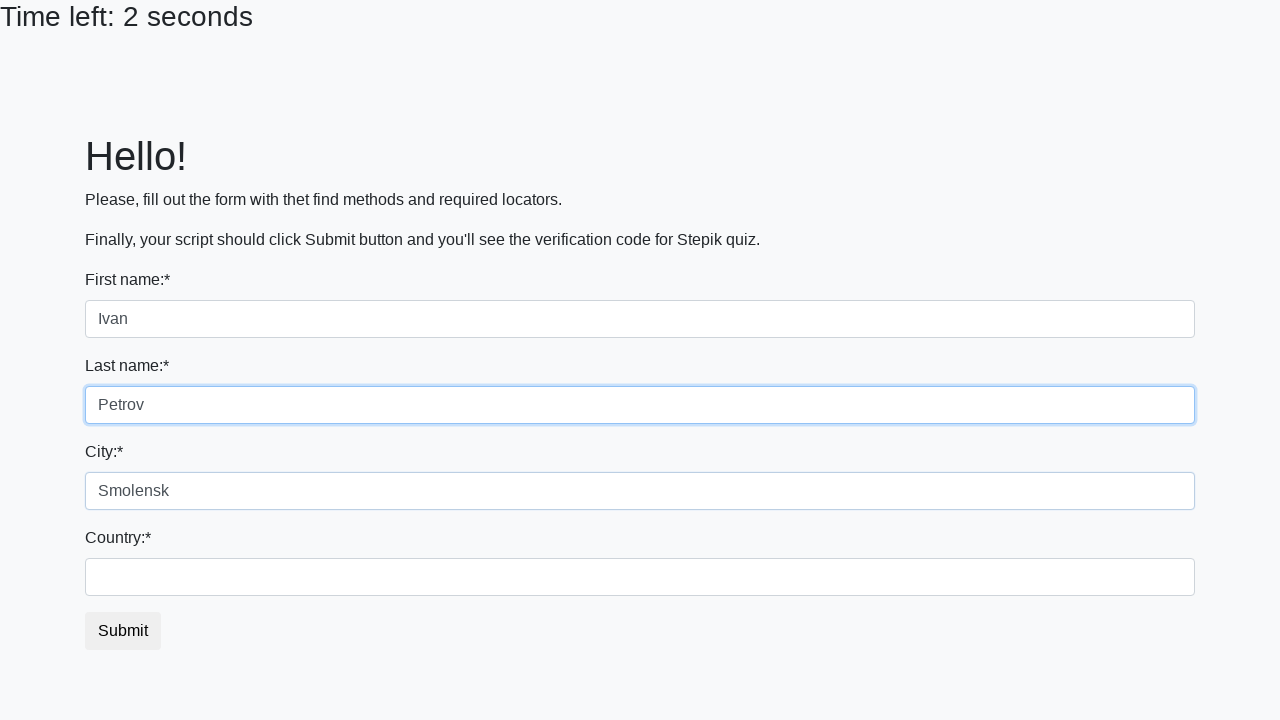

Filled country field with 'Russia' on #country
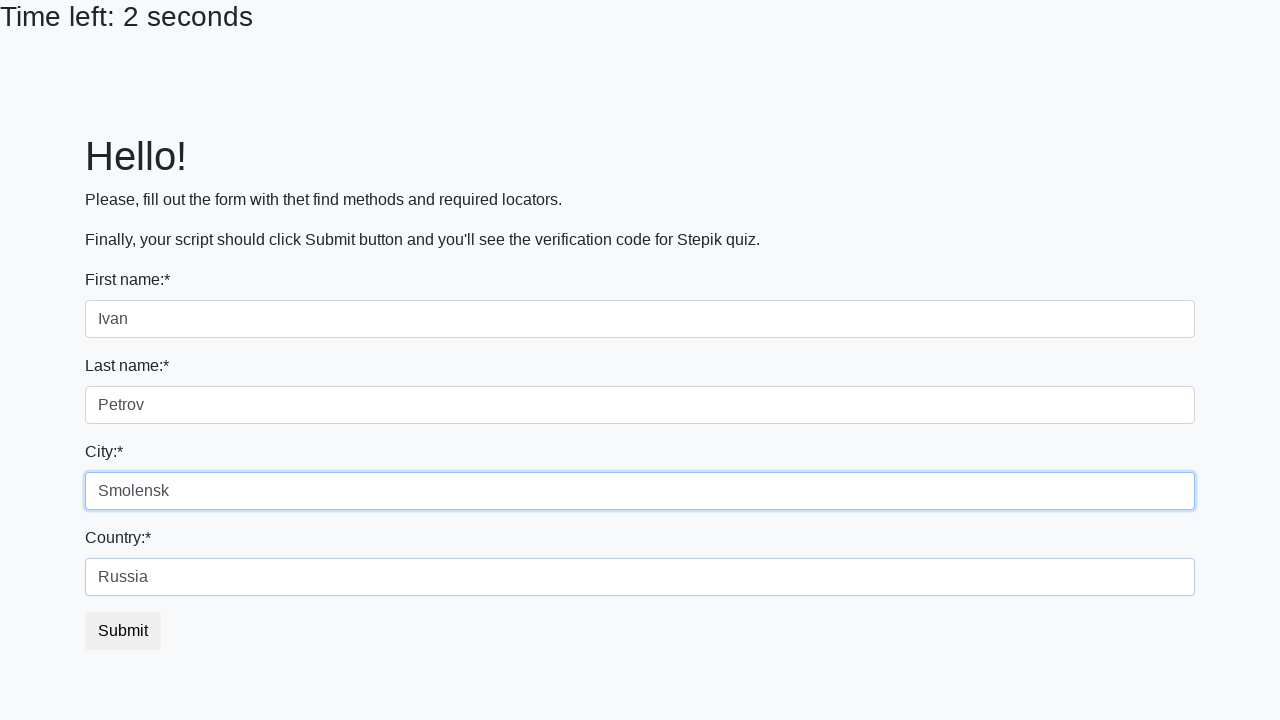

Clicked submit button to submit form at (123, 631) on button.btn
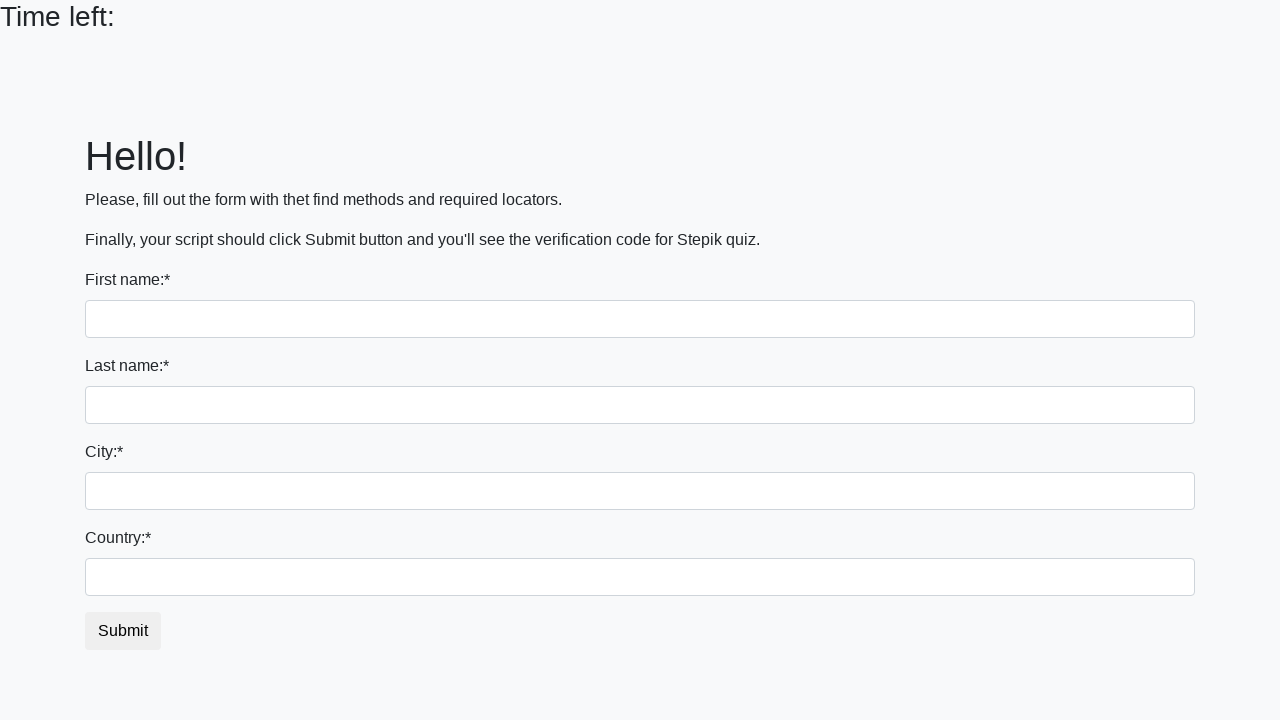

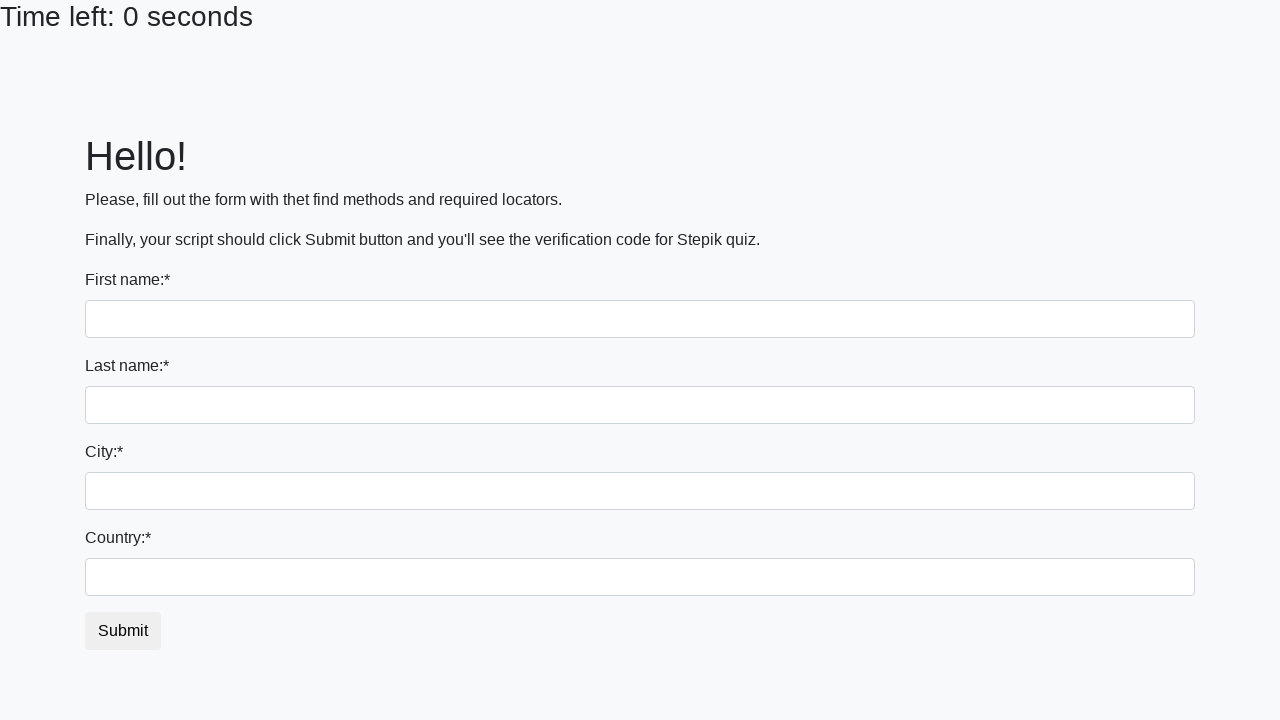